Tests password reset functionality by entering an incorrect username and verifying the error message displayed

Starting URL: https://login1.nextbasecrm.com/?forgot_password=yes

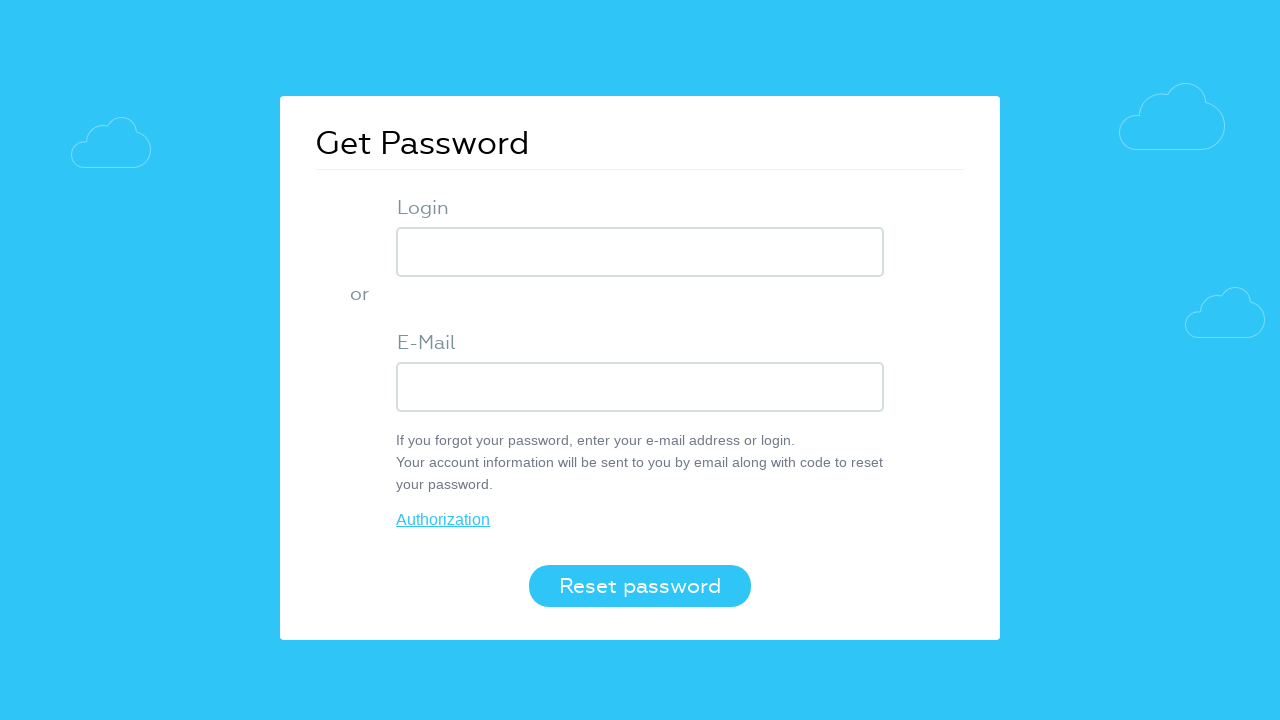

Filled USER_LOGIN field with 'incorrect username' on input[name='USER_LOGIN']
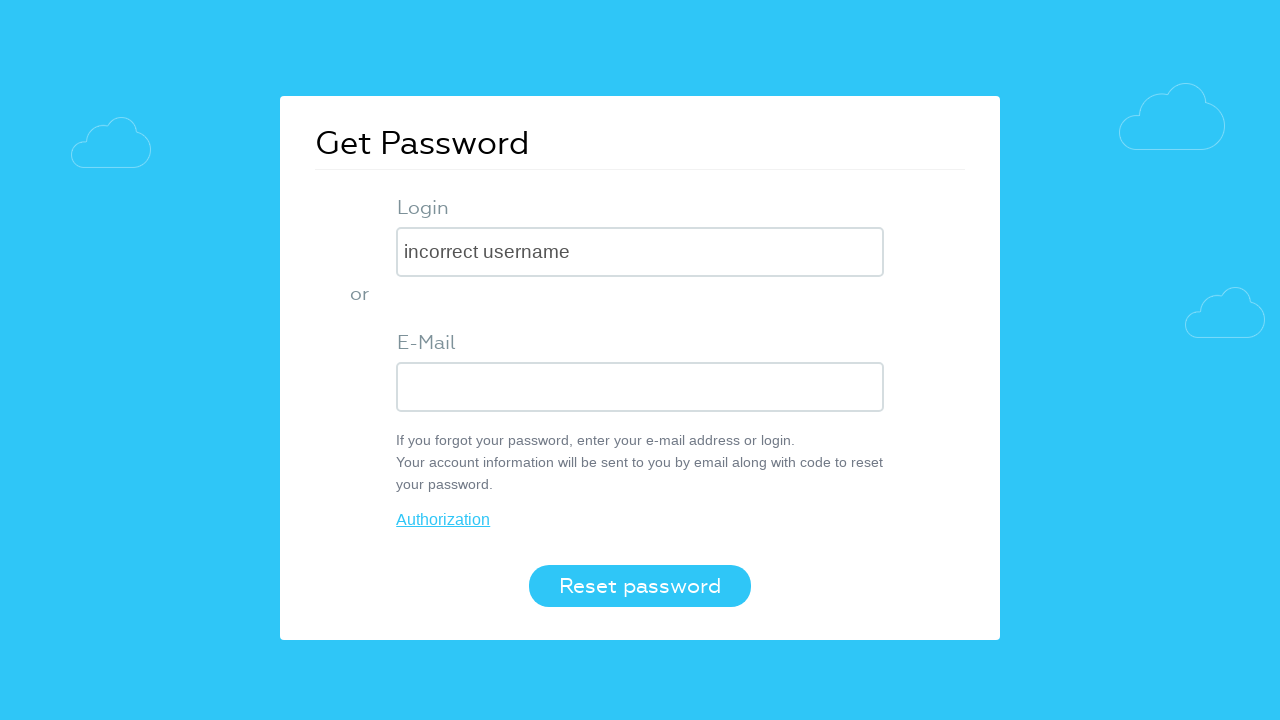

Clicked Reset password button at (640, 586) on button[value='Reset password']
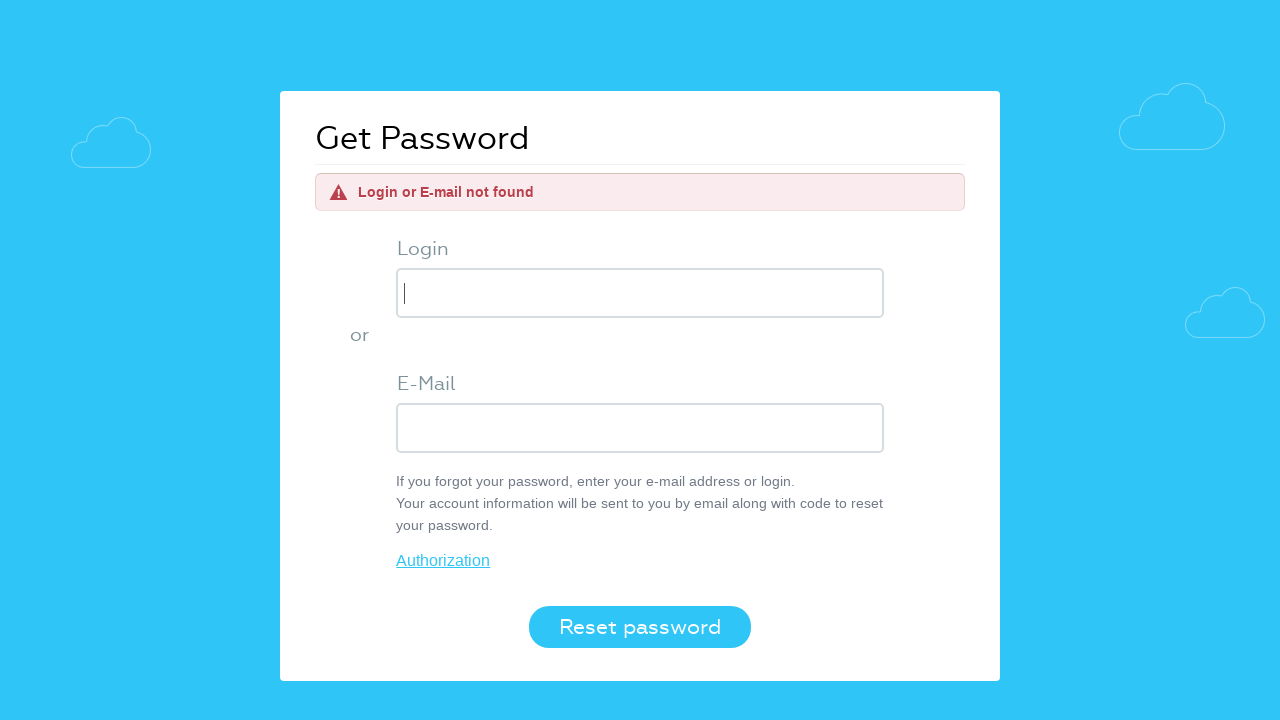

Error message element appeared
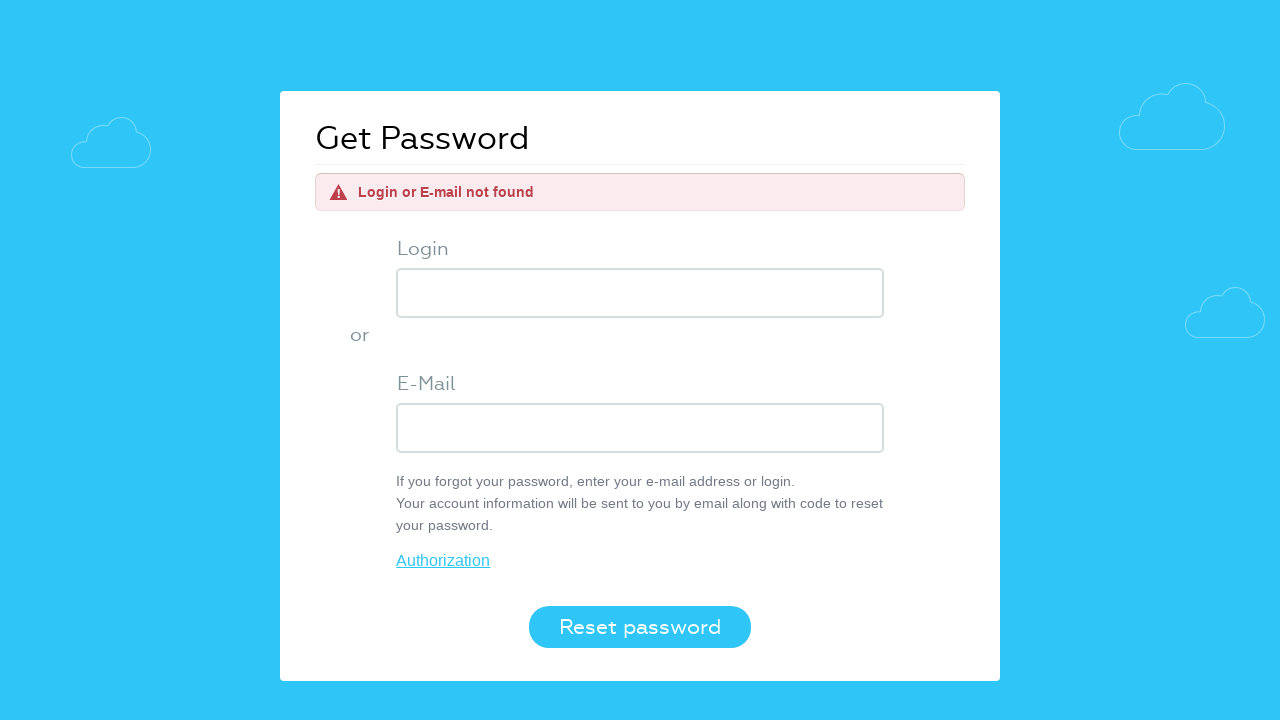

Retrieved error message text: 'Login or E-mail not found'
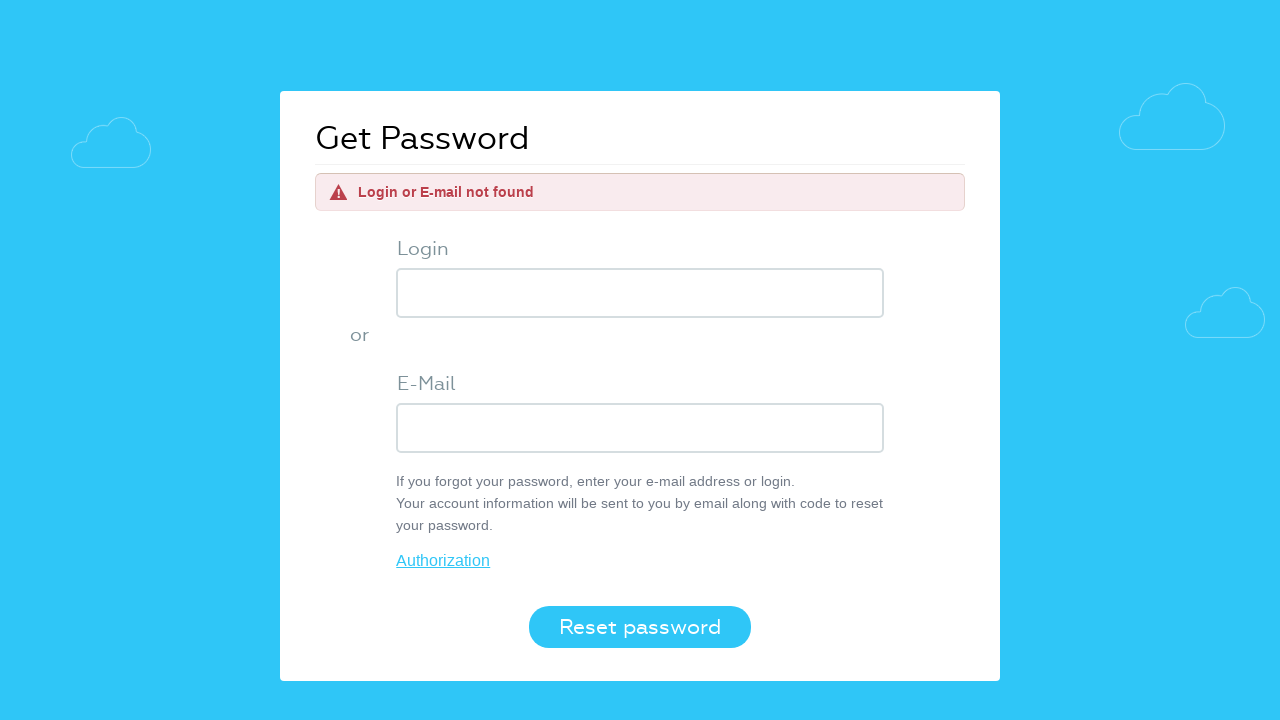

Verified error message matches expected text 'Login or E-mail not found'
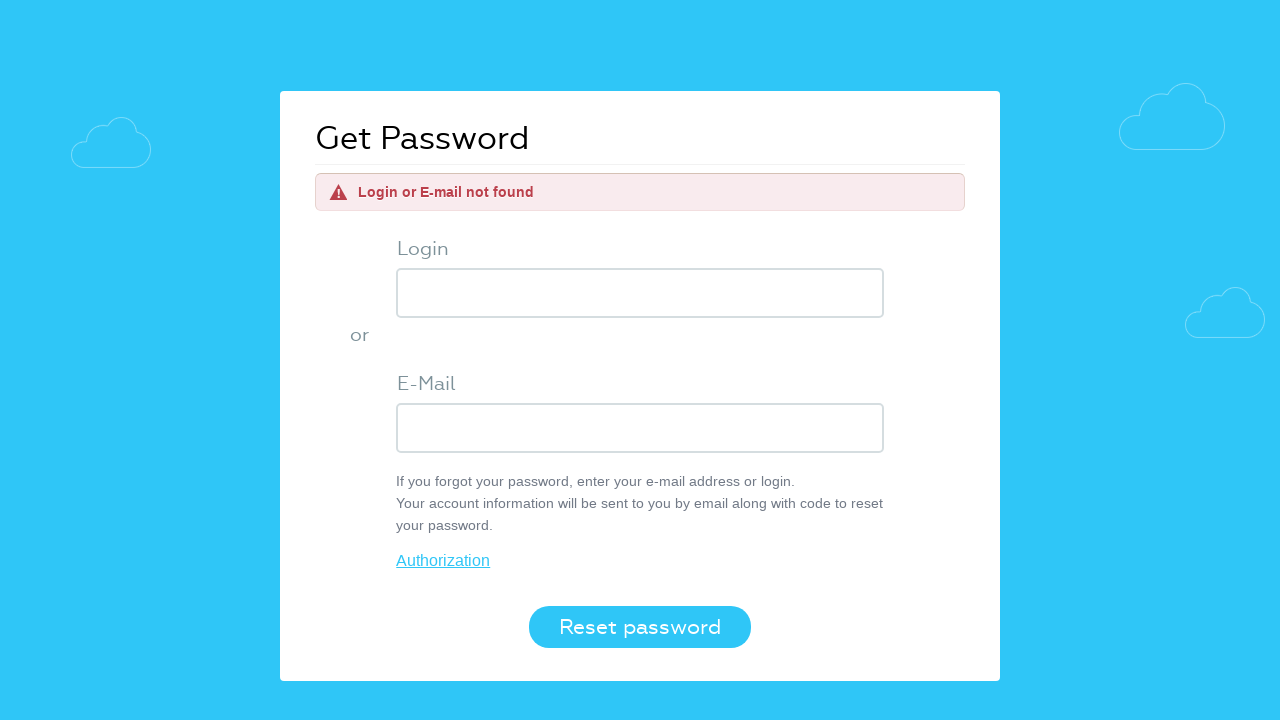

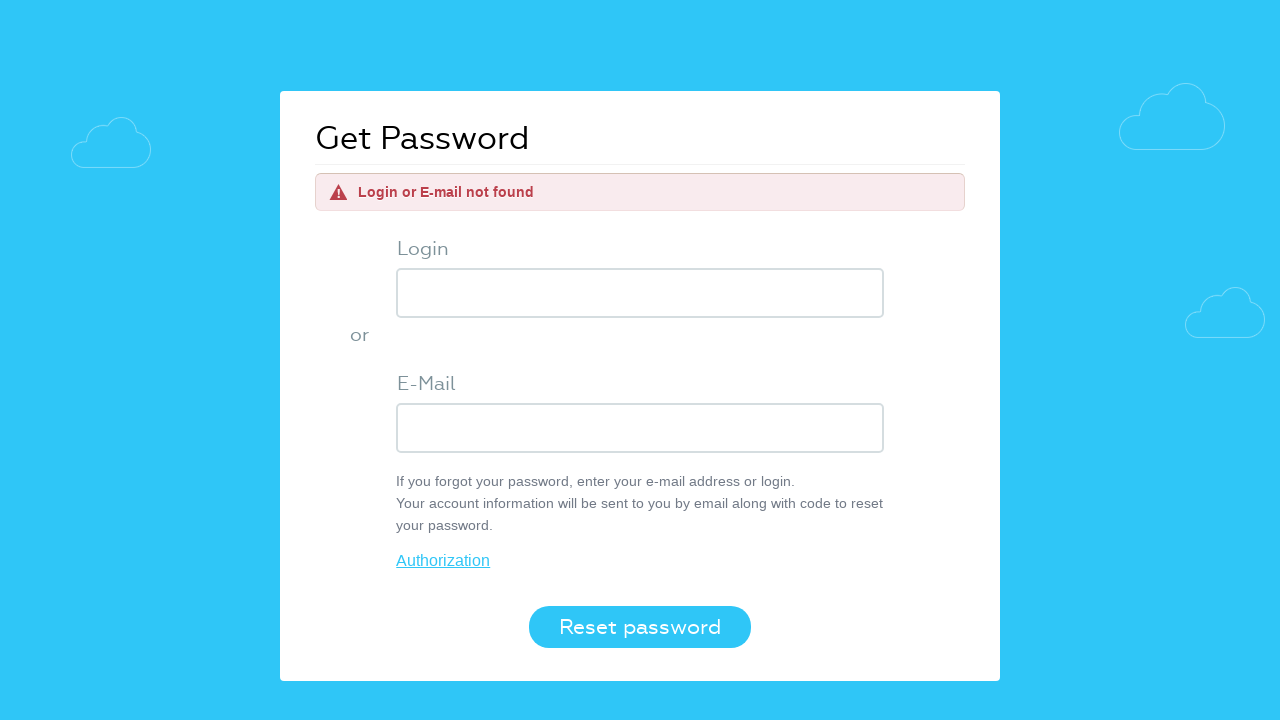